Tests file download functionality by clicking on a download link to download a text file

Starting URL: https://the-internet.herokuapp.com/download

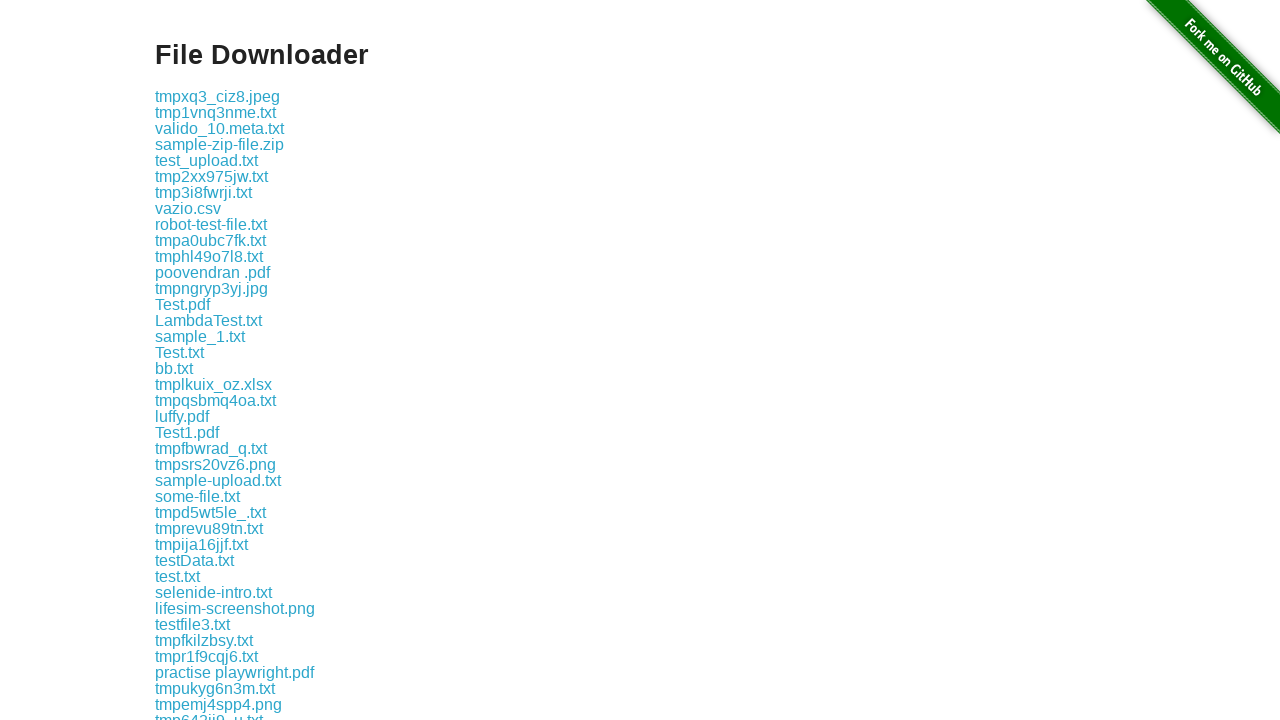

Clicked on LambdaTest.txt download link at (208, 320) on text=LambdaTest.txt
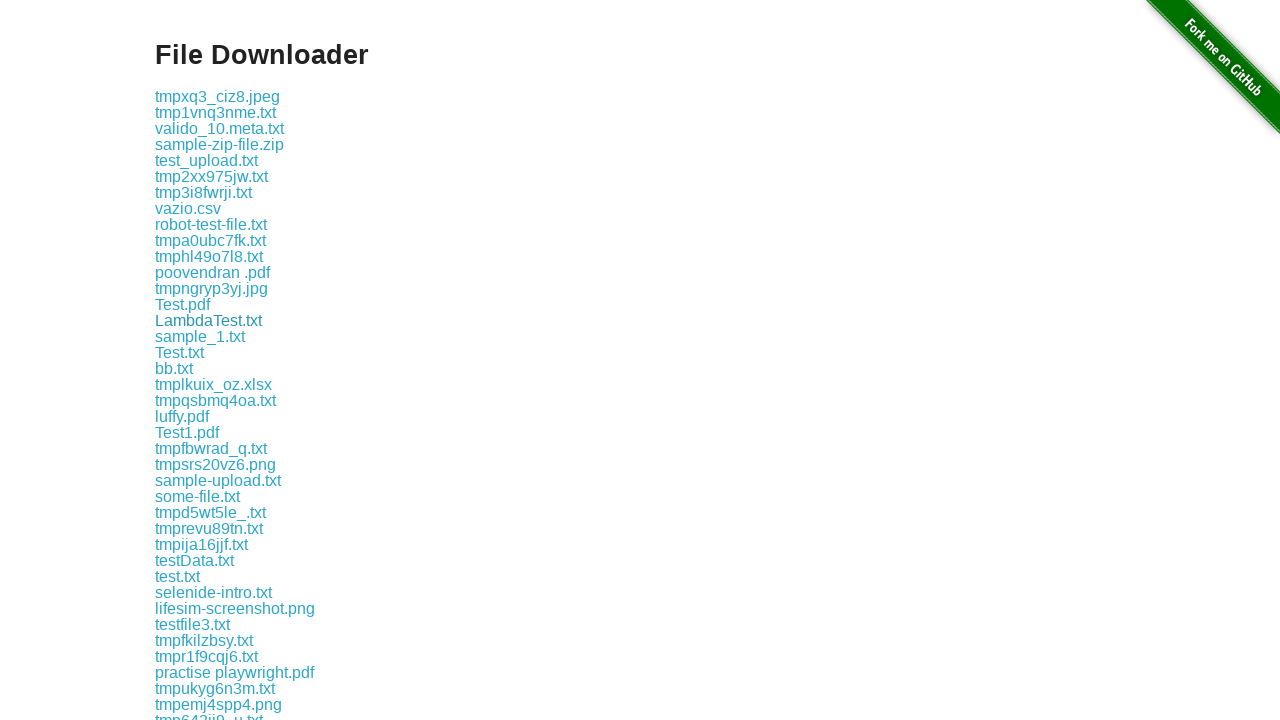

Waited 2 seconds for download to complete
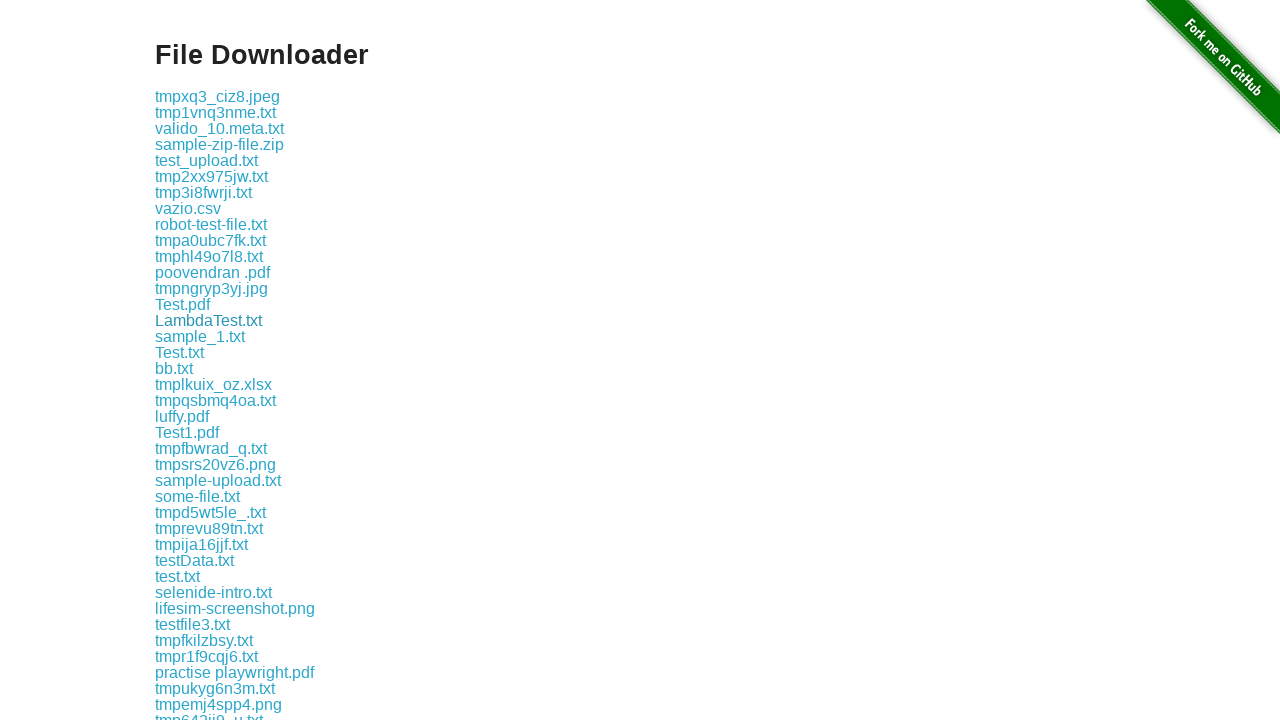

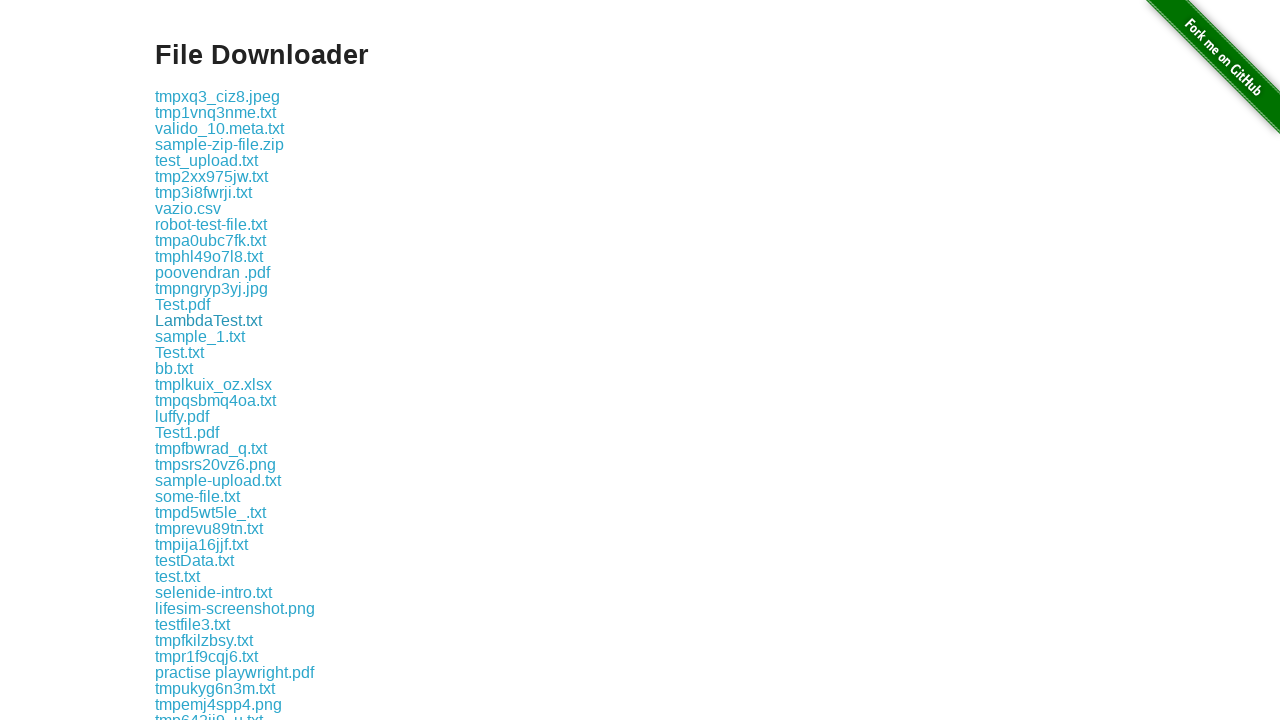